Tests browser notification popup handling by navigating through a demo app, accessing the Popups section, then Notifications, and triggering a browser notification button with keyboard interactions.

Starting URL: https://demoapps.qspiders.com/

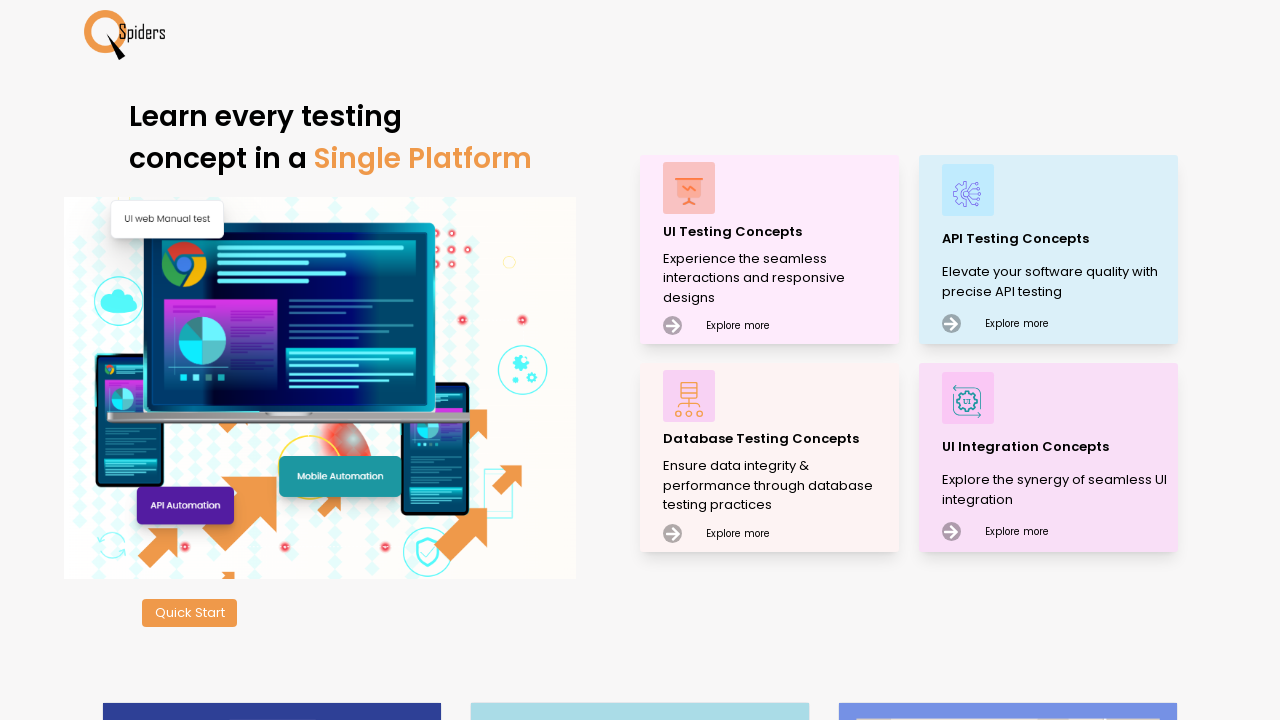

Clicked on the seamless interactions and responsive designs text element at (778, 279) on xpath=//p[text()='Experience the seamless interactions and responsive designs']
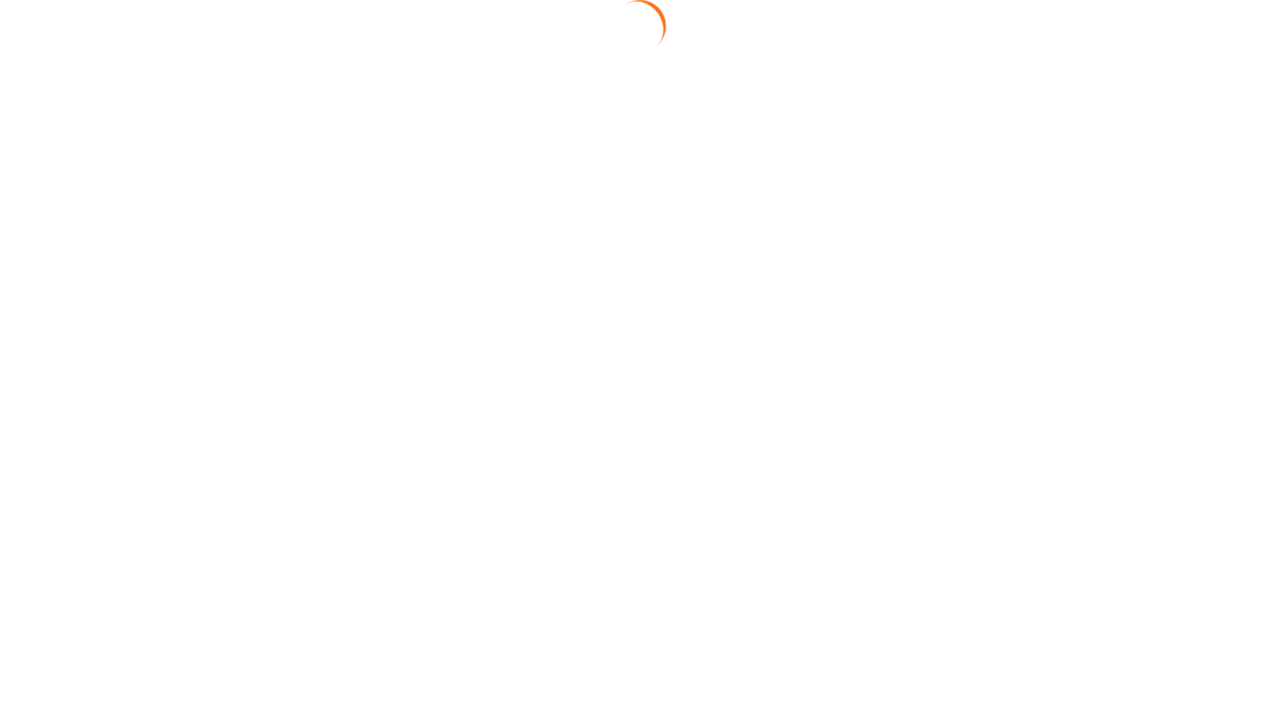

Clicked on Popups section at (42, 520) on xpath=//section[text()='Popups']
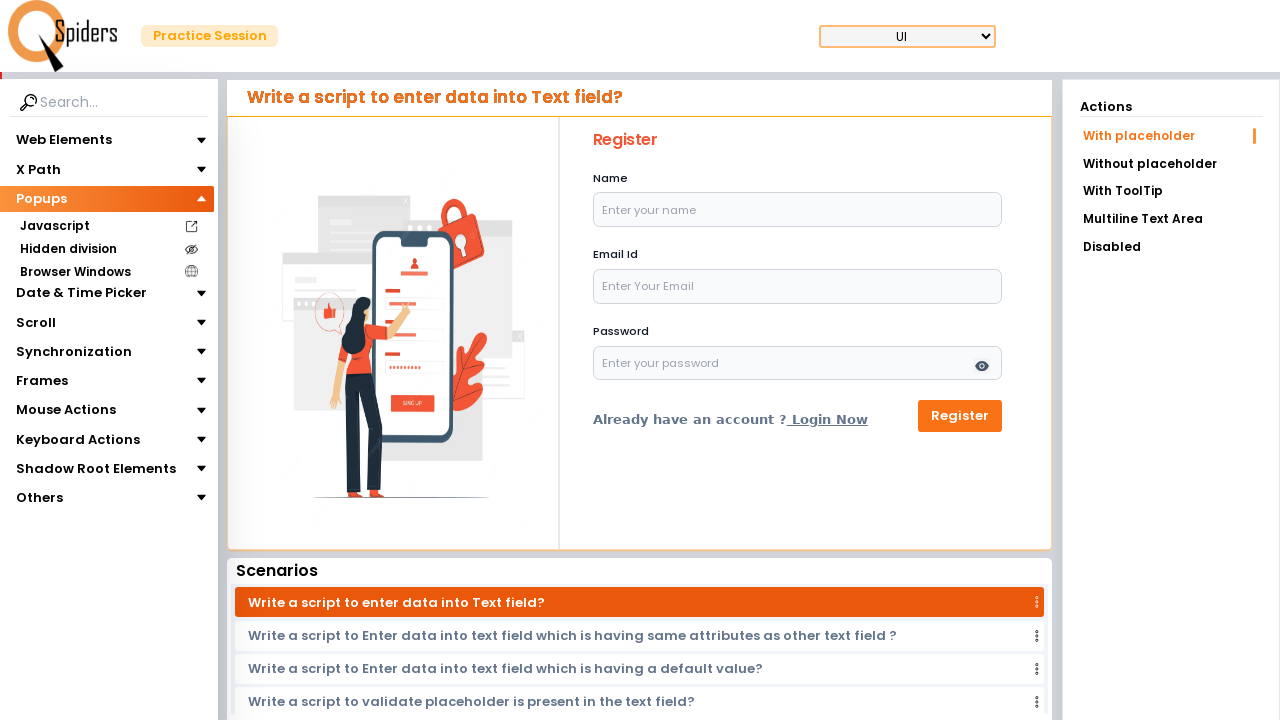

Clicked on Notifications option at (62, 340) on xpath=//section[text()='Notifications']
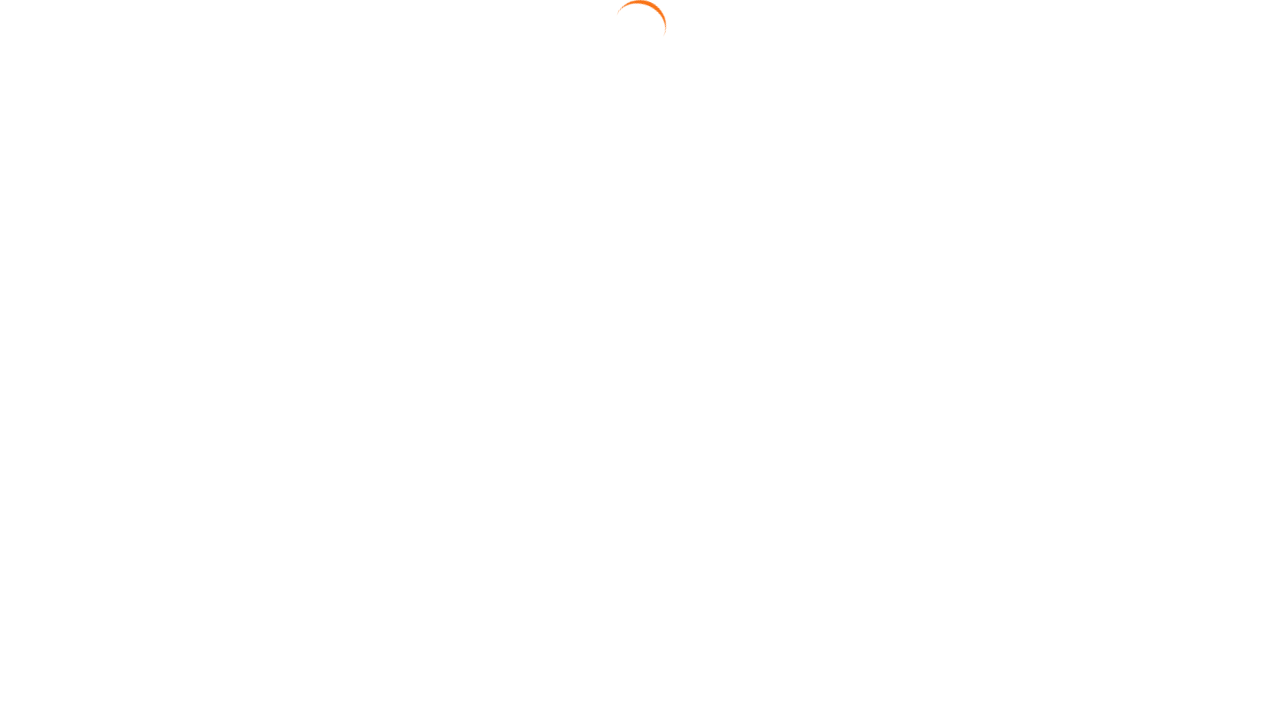

Clicked the browser notification button at (644, 276) on #browNotButton
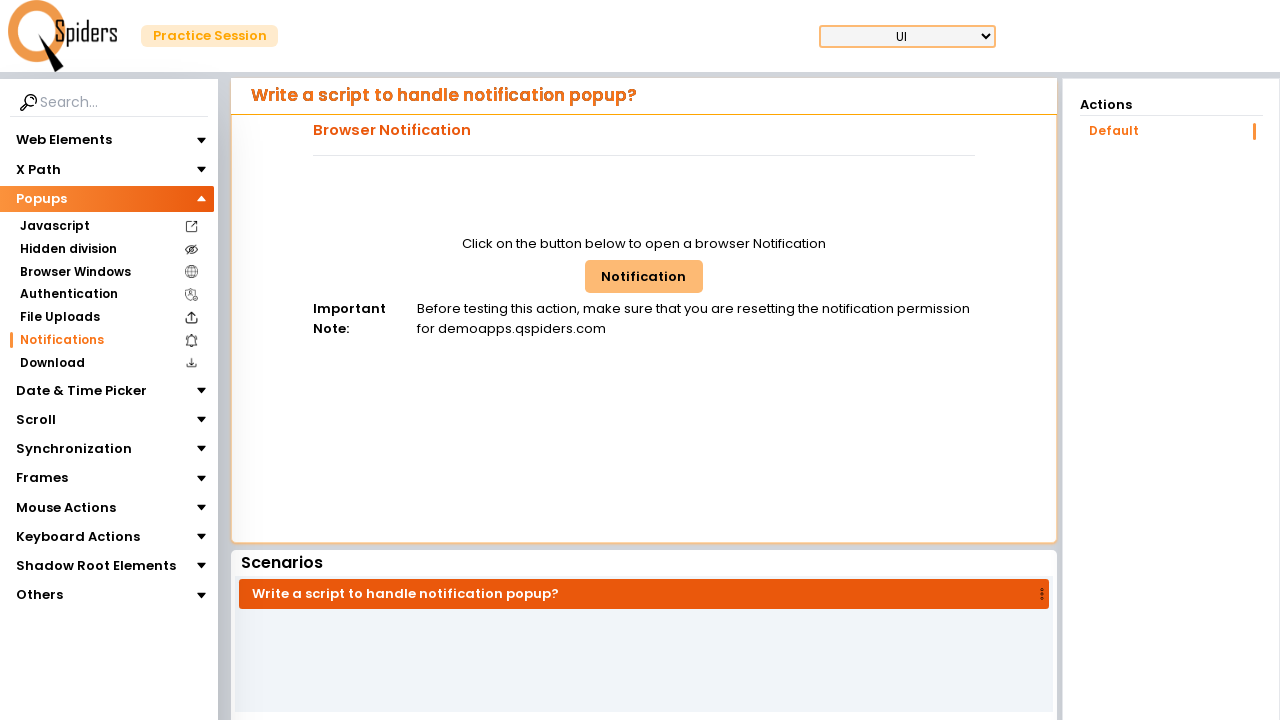

Pressed Tab key for keyboard navigation
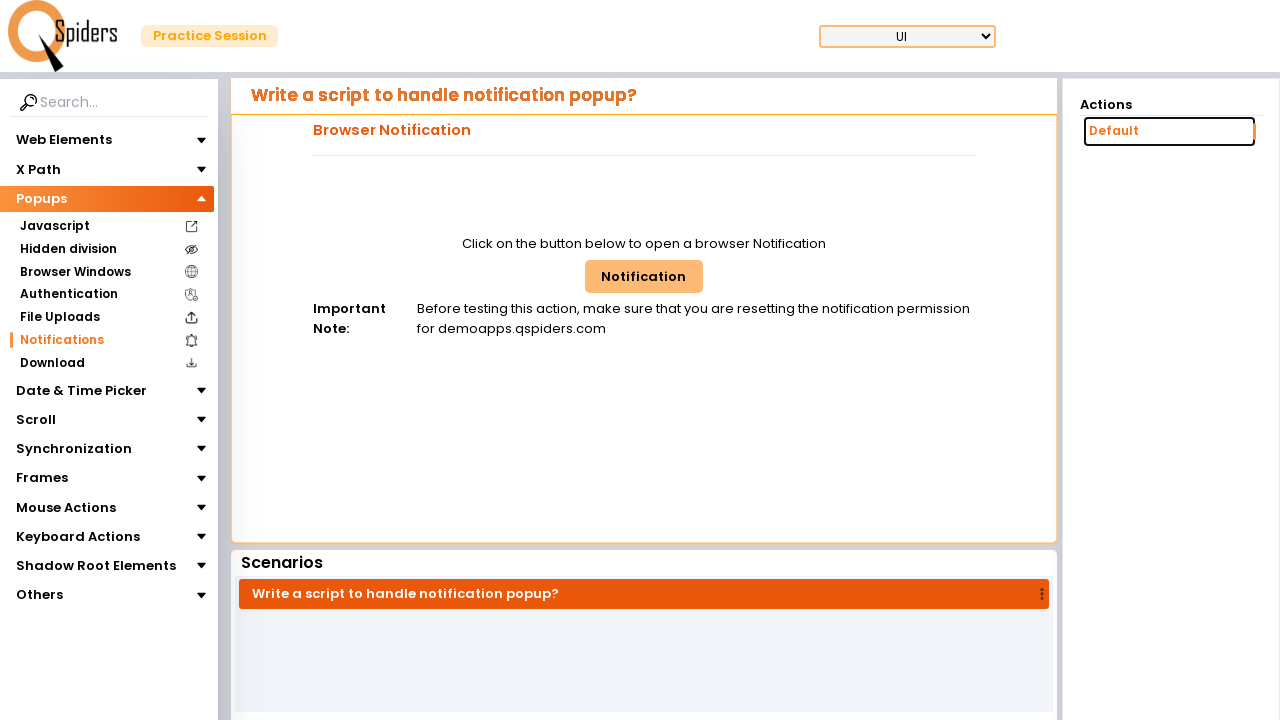

Pressed Tab key again for keyboard navigation
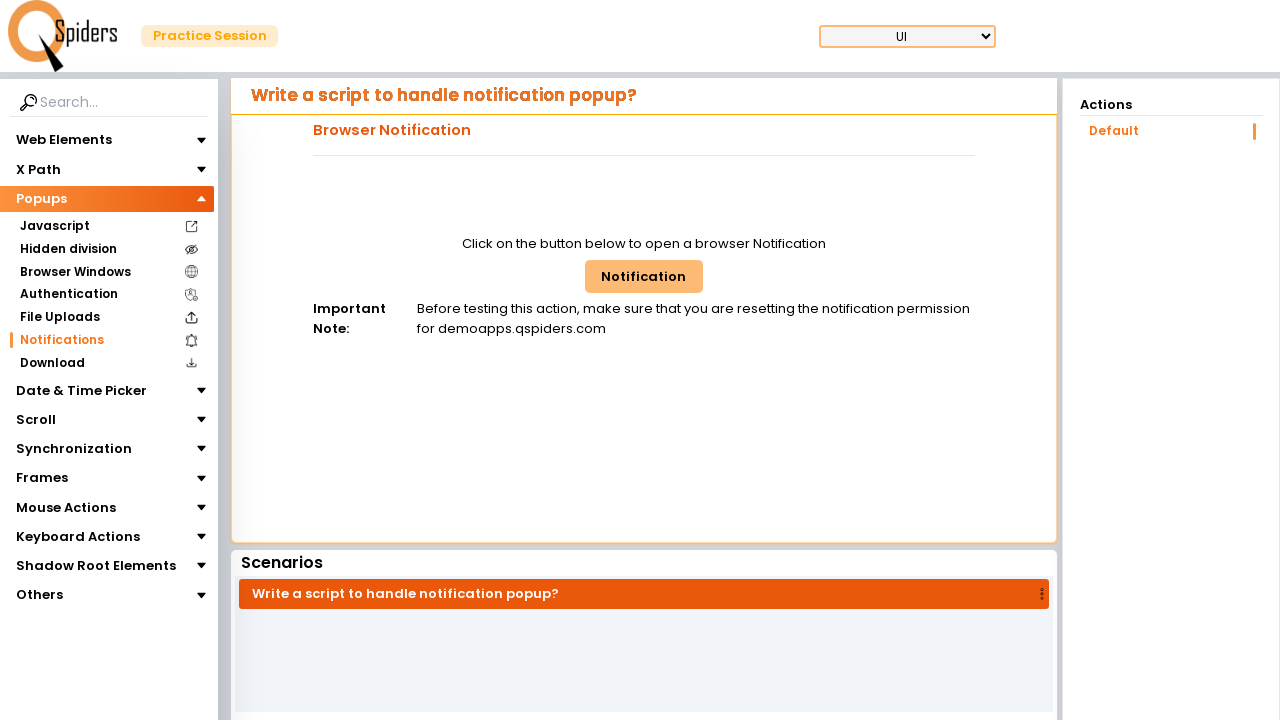

Pressed Enter key to interact with notification dialog
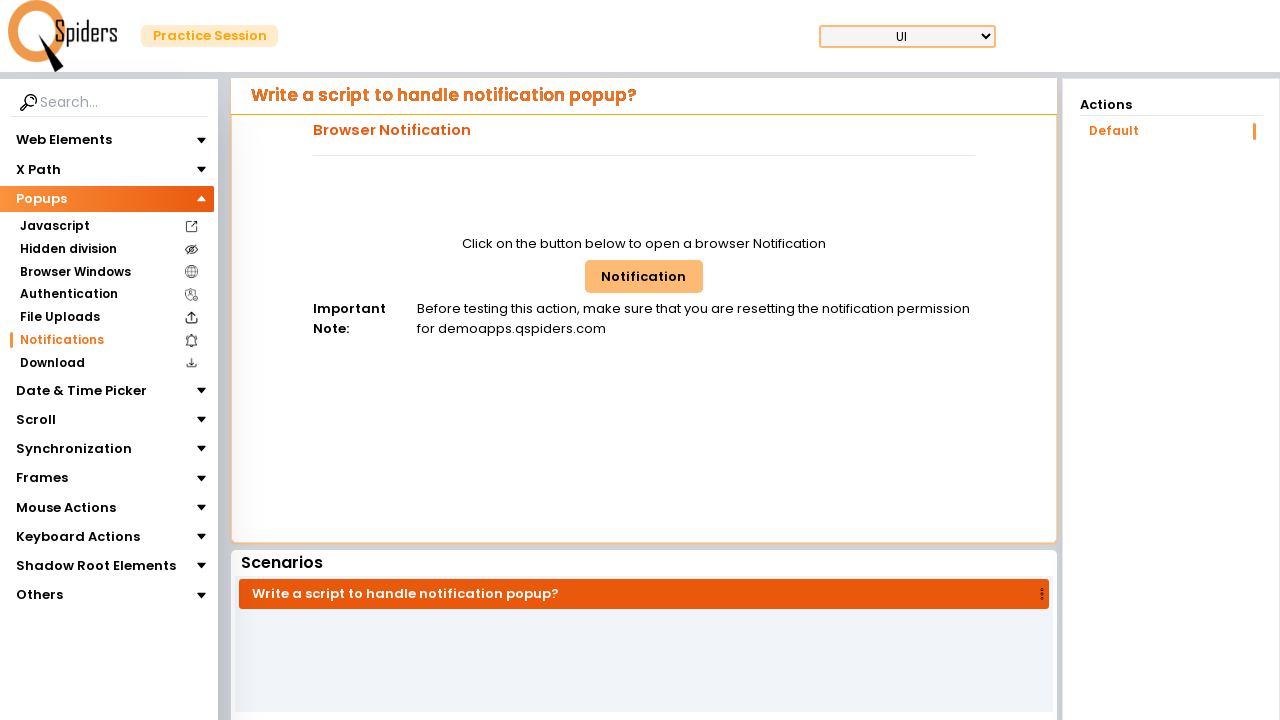

Pressed Enter key again to confirm notification dialog
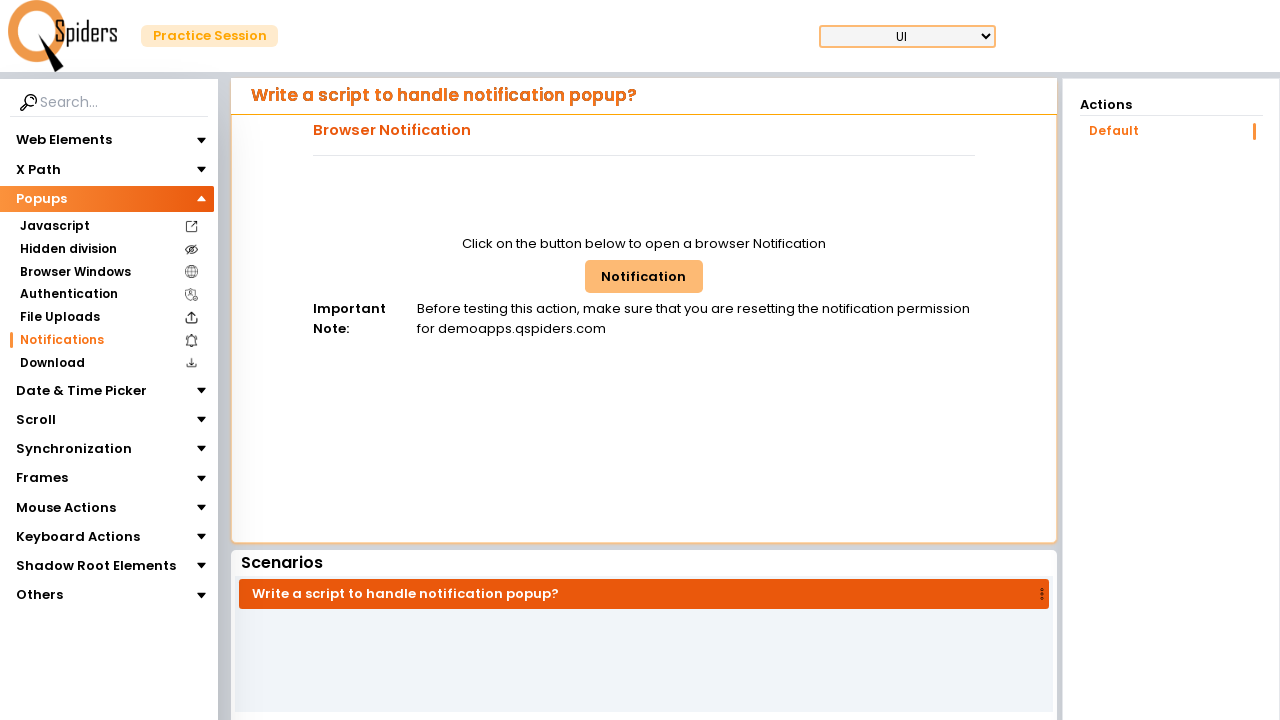

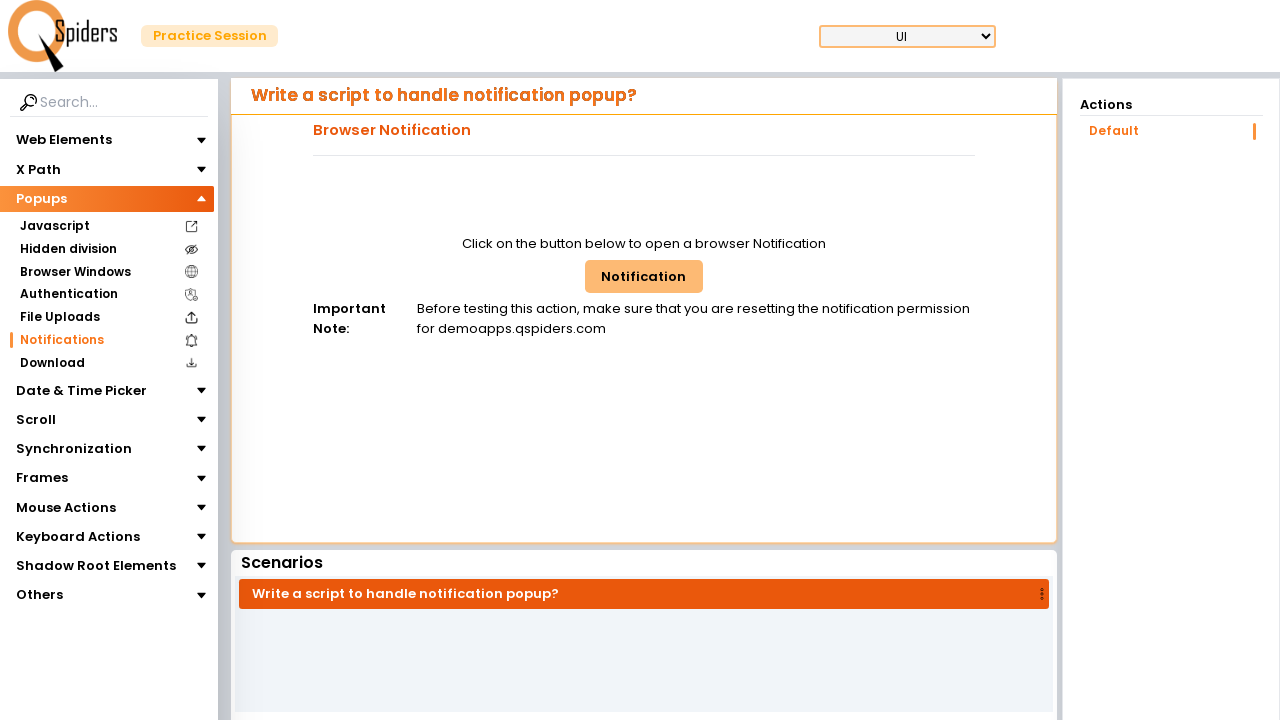